Tests form input functionality by entering a name into the name field on a test automation practice page

Starting URL: https://testautomationpractice.blogspot.com/

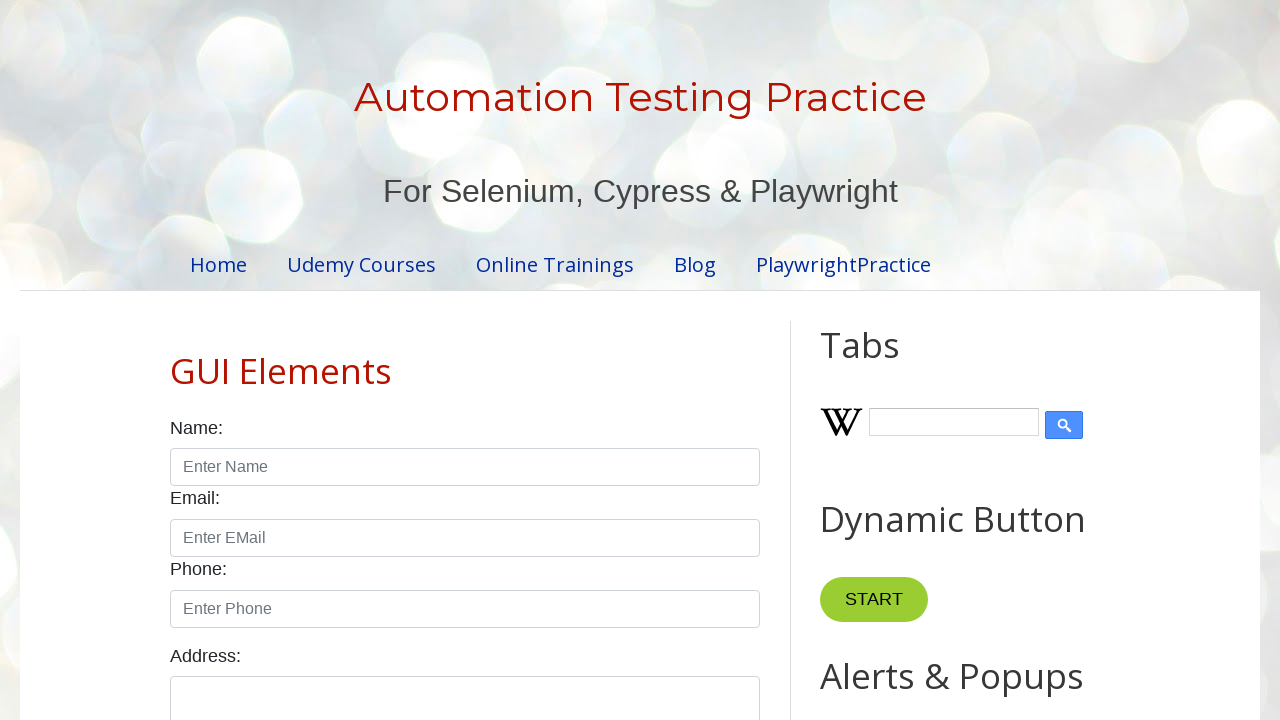

Filled name field with 'Aamir' on input#name
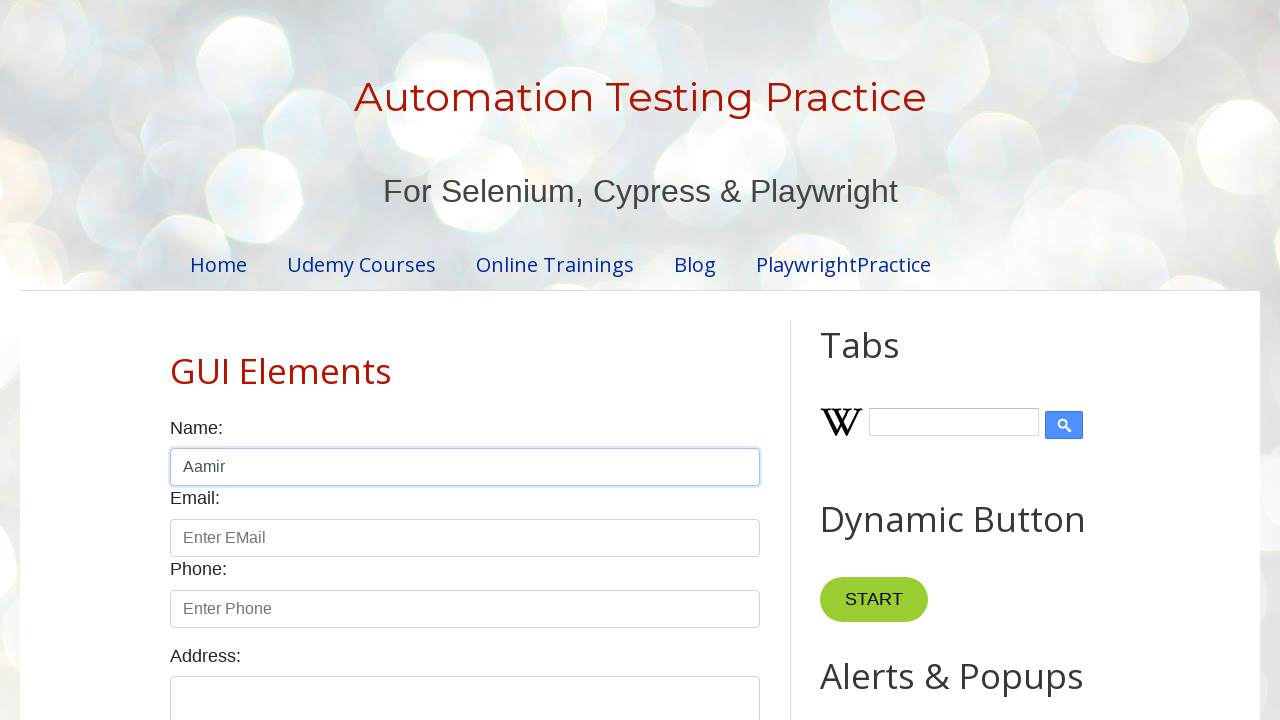

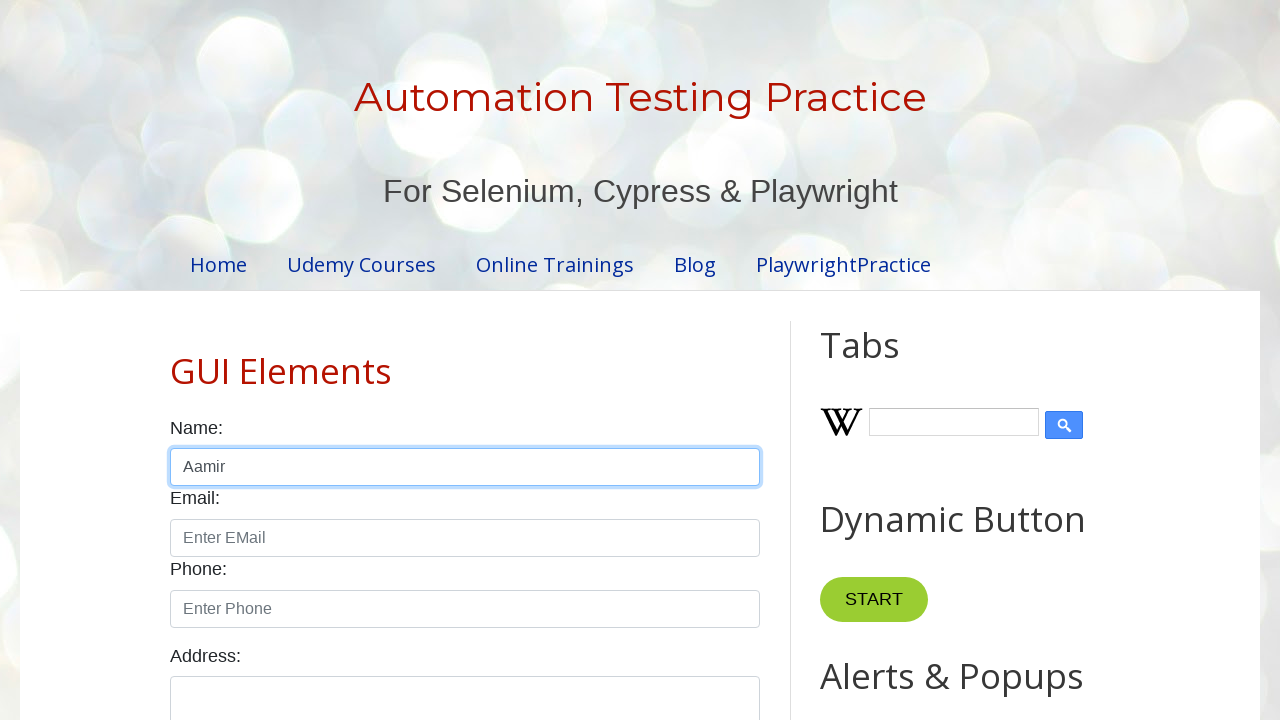